Scrolls down to the Contact Us link in the footer and clicks through to the contact page

Starting URL: https://youlend.com/

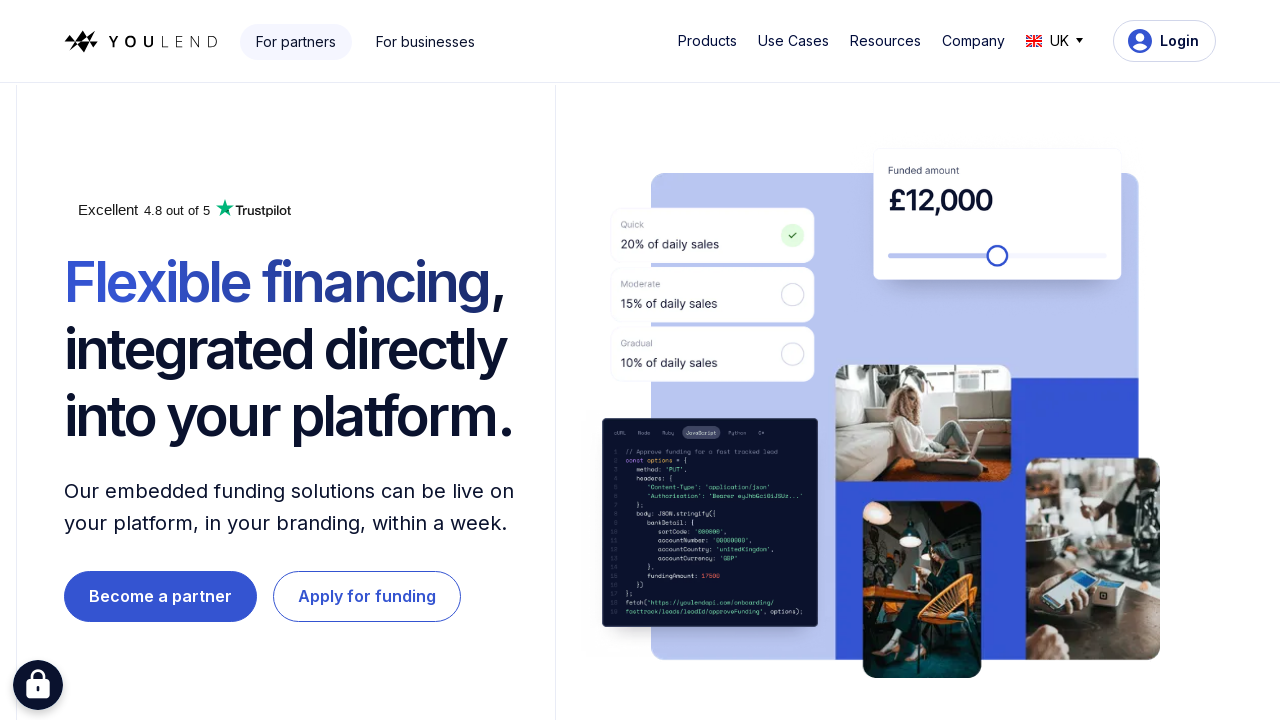

Scrolled down using PageDown (scroll 1 of 6)
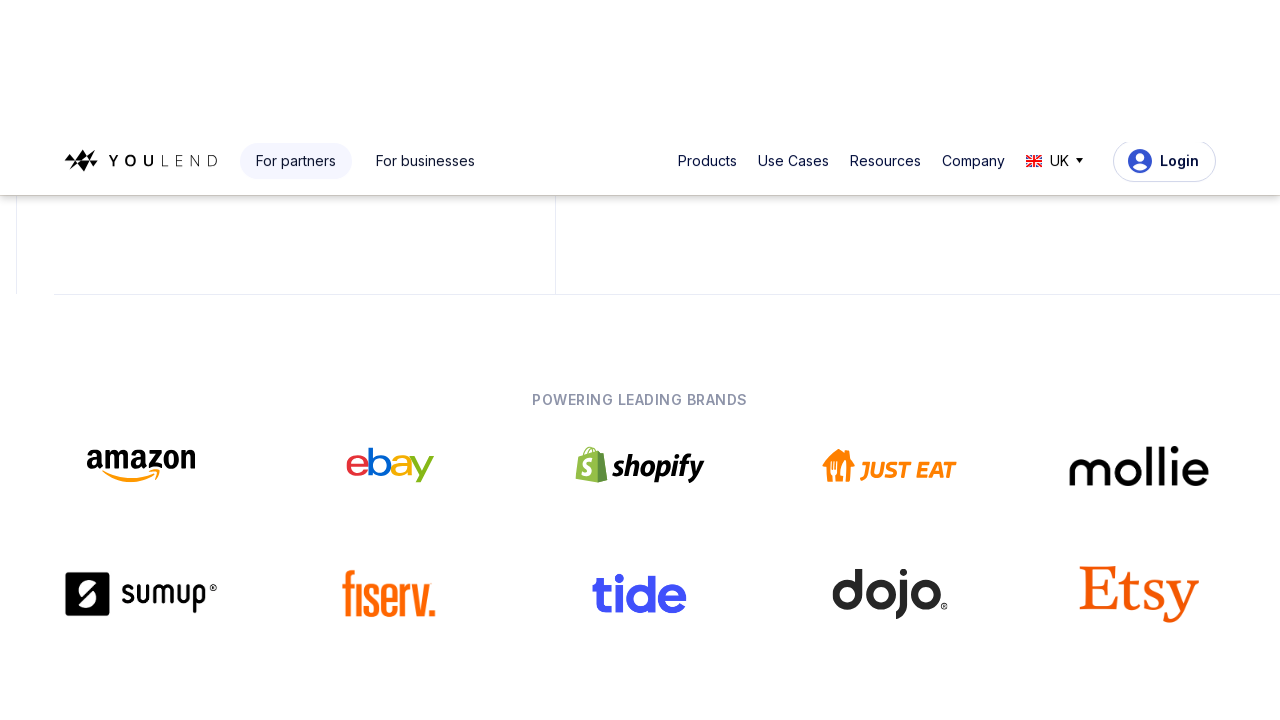

Scrolled down using PageDown (scroll 2 of 6)
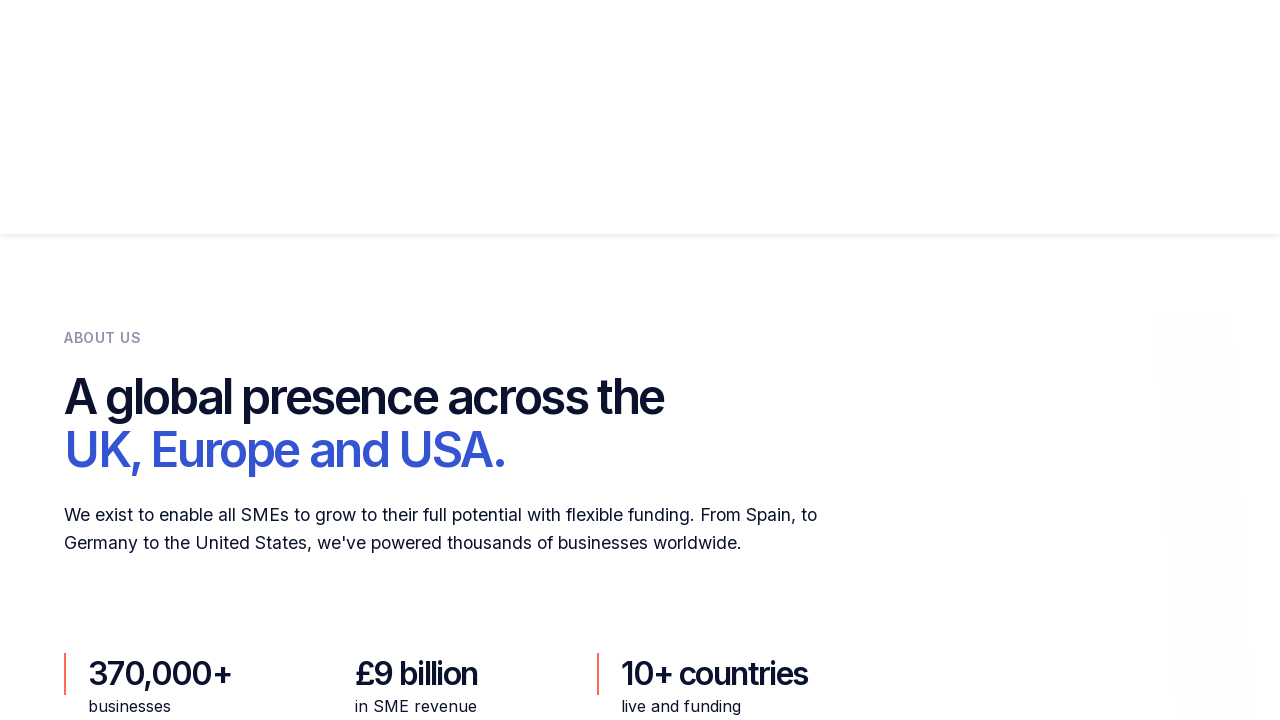

Scrolled down using PageDown (scroll 3 of 6)
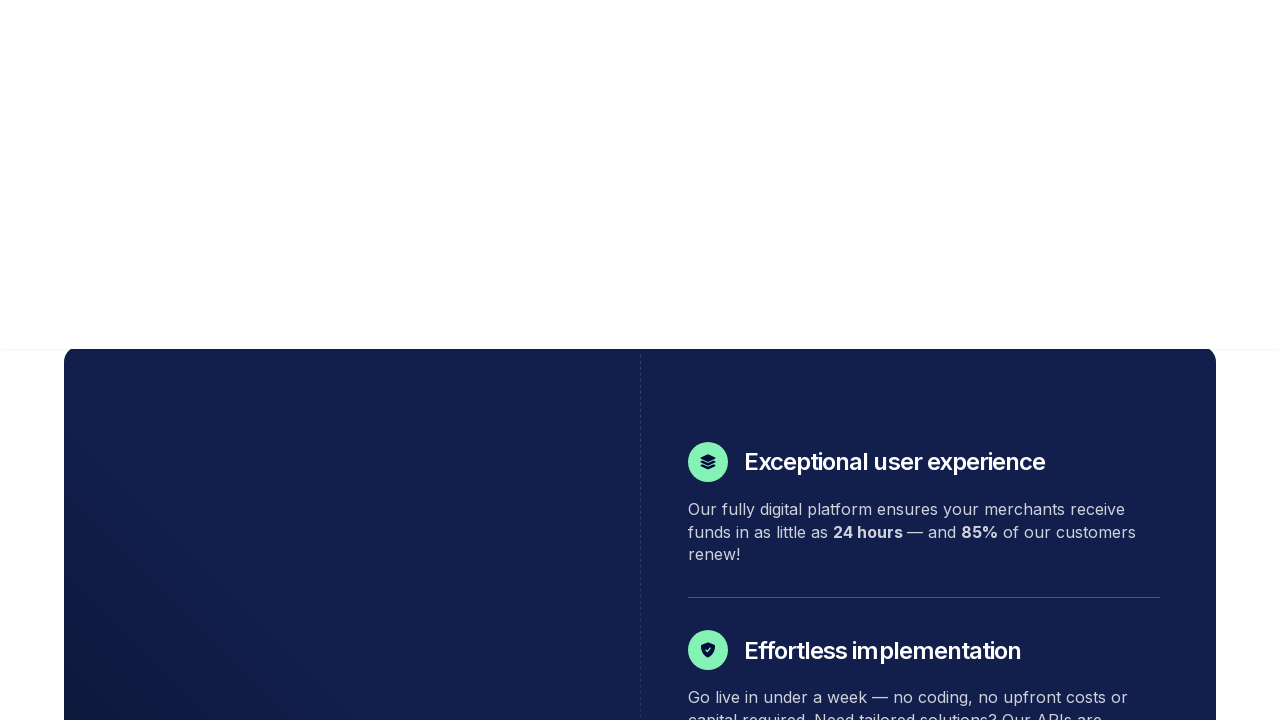

Scrolled down using PageDown (scroll 4 of 6)
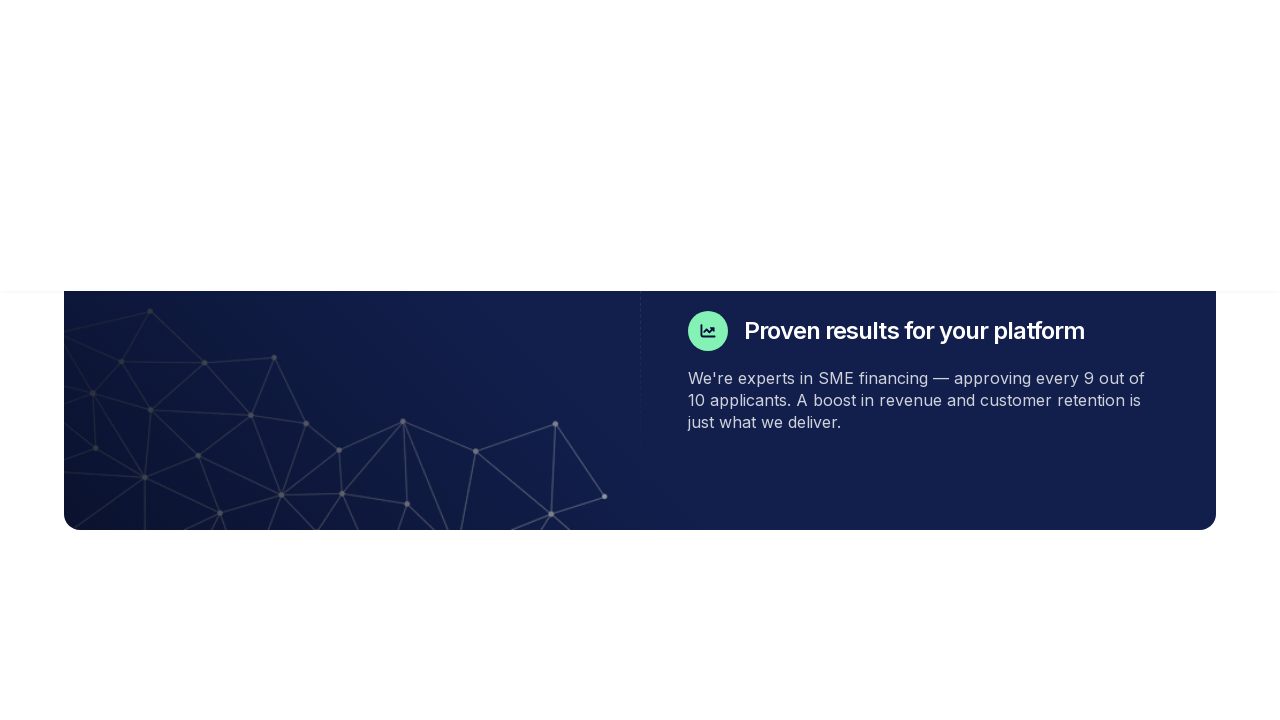

Scrolled down using PageDown (scroll 5 of 6)
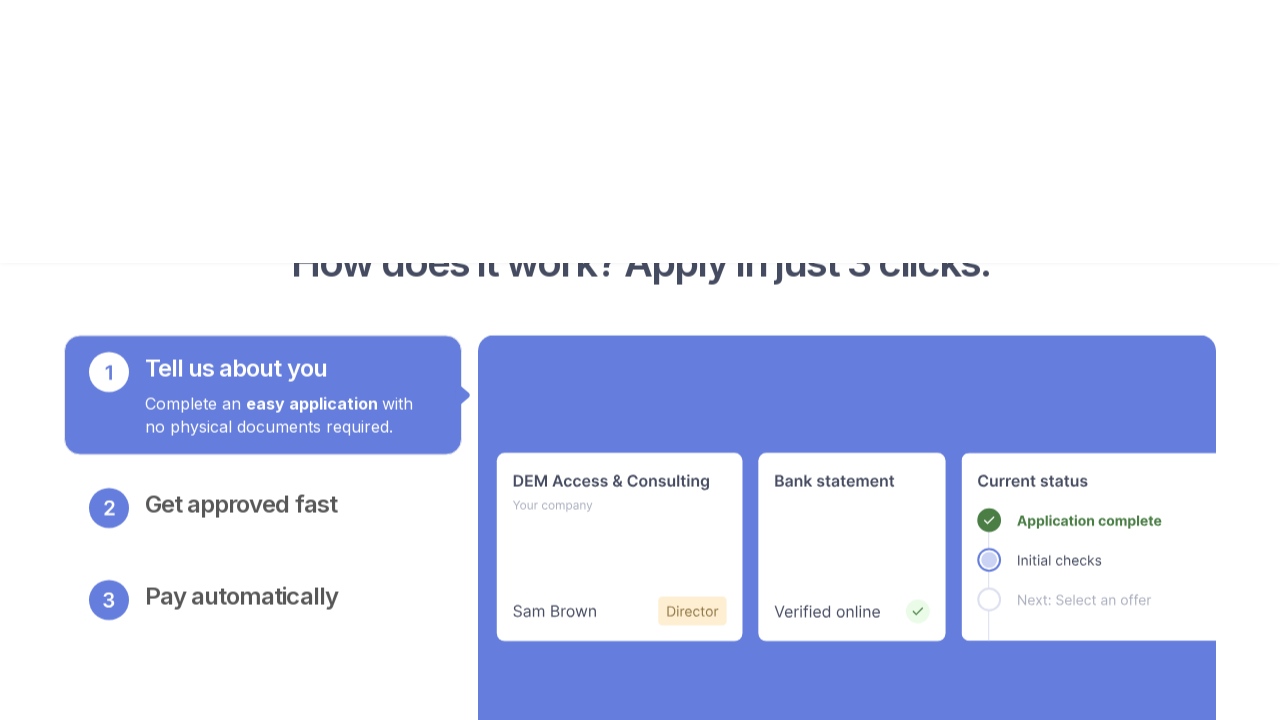

Scrolled down using PageDown (scroll 6 of 6)
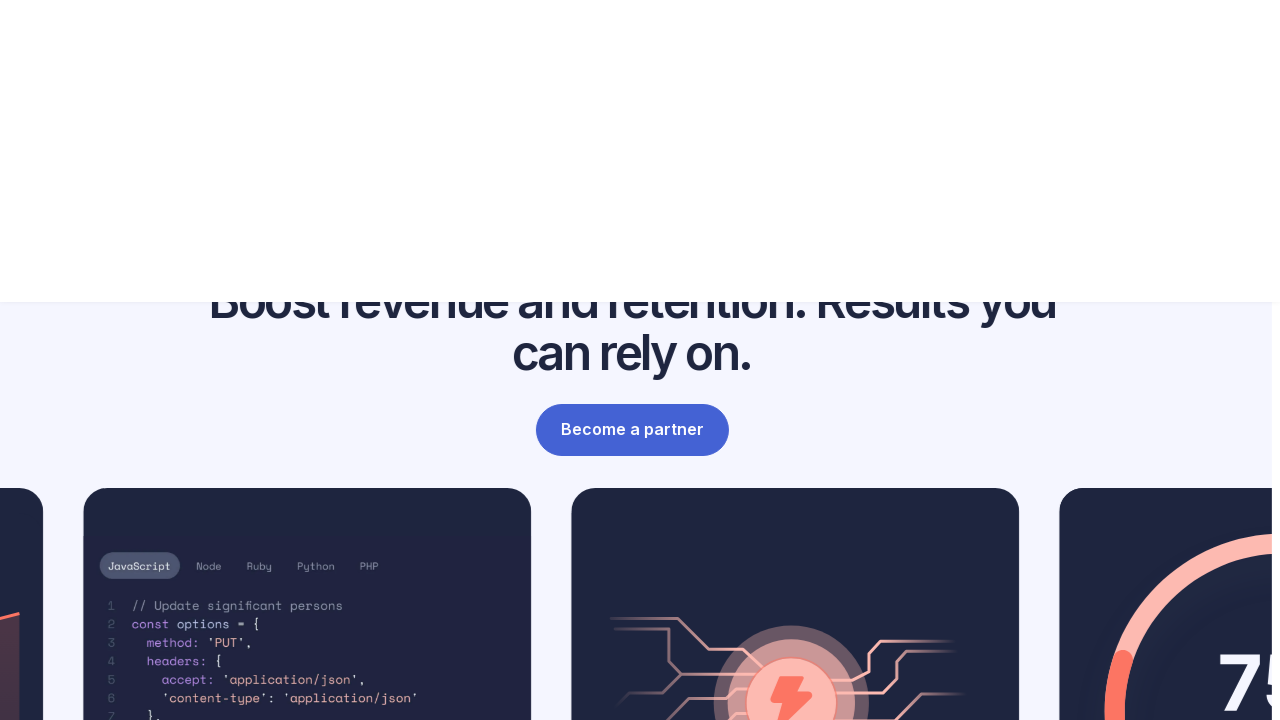

Contact Us link in footer became visible
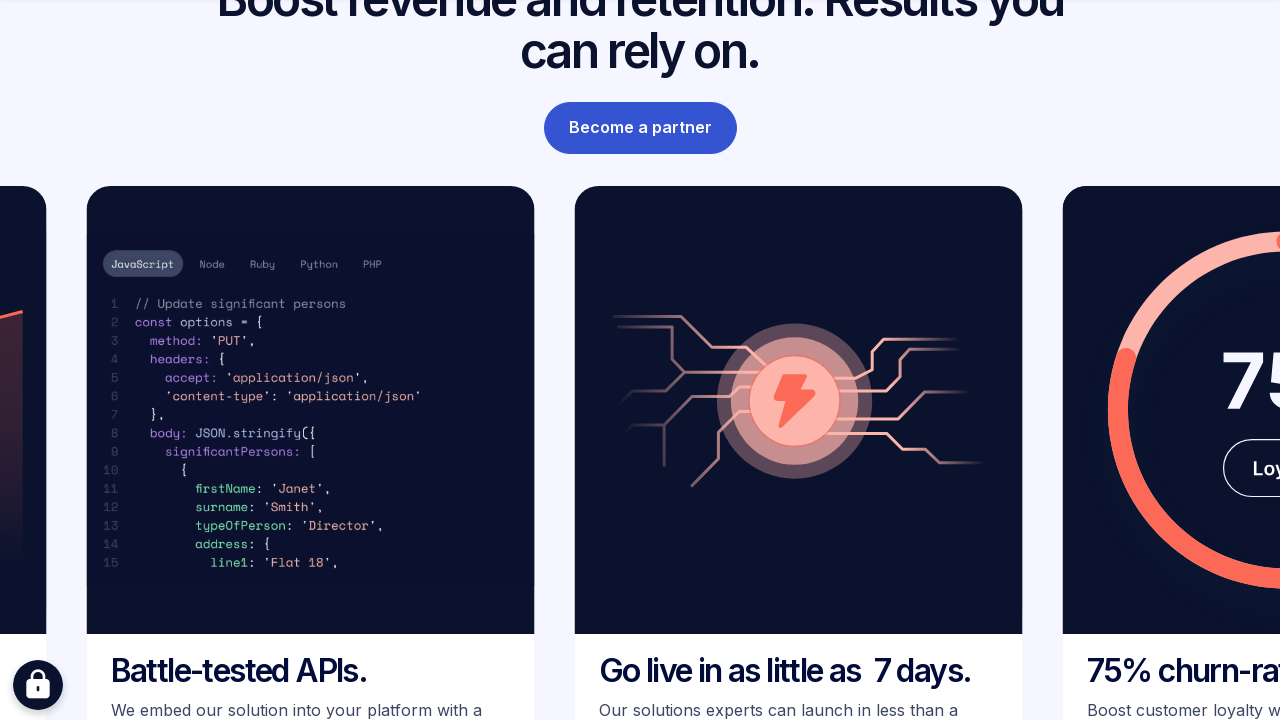

Clicked Contact Us link in footer at (928, 361) on #w-node-ed9ab0e0-cdfa-1189-0d53-2f4272a5c499-72a5c472 > ul > li:nth-child(4) > a
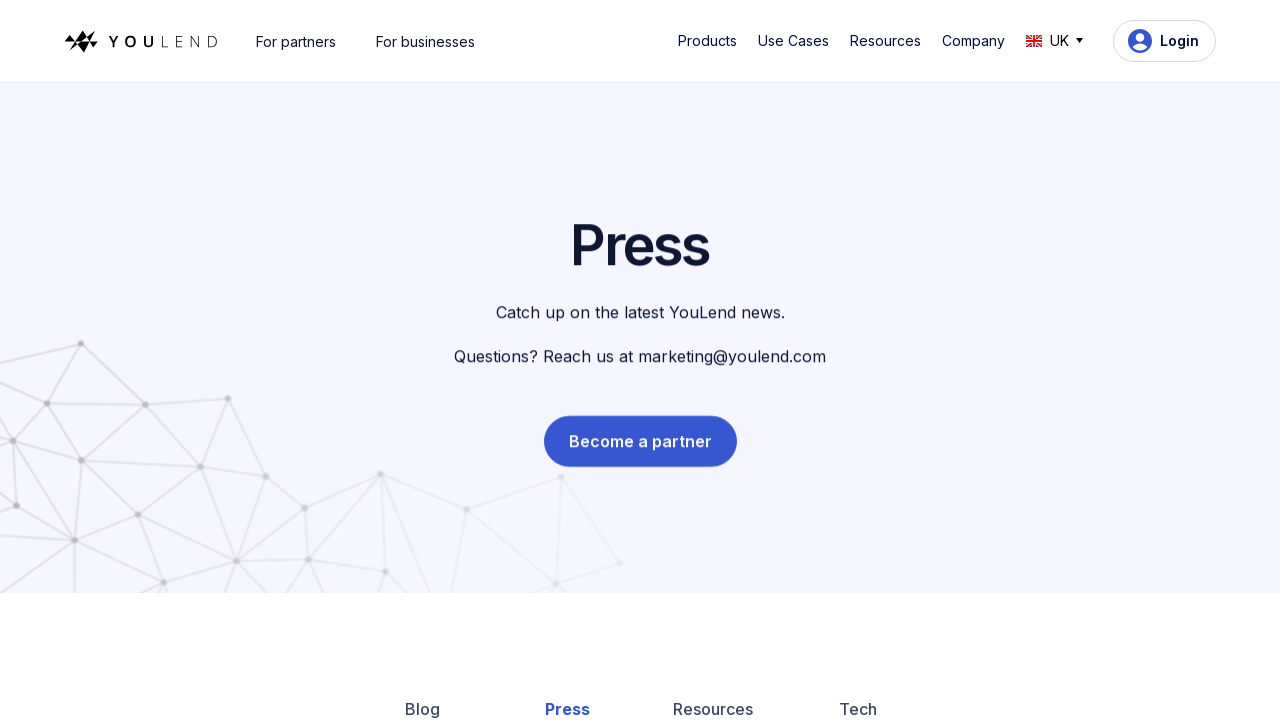

Contact page loaded successfully
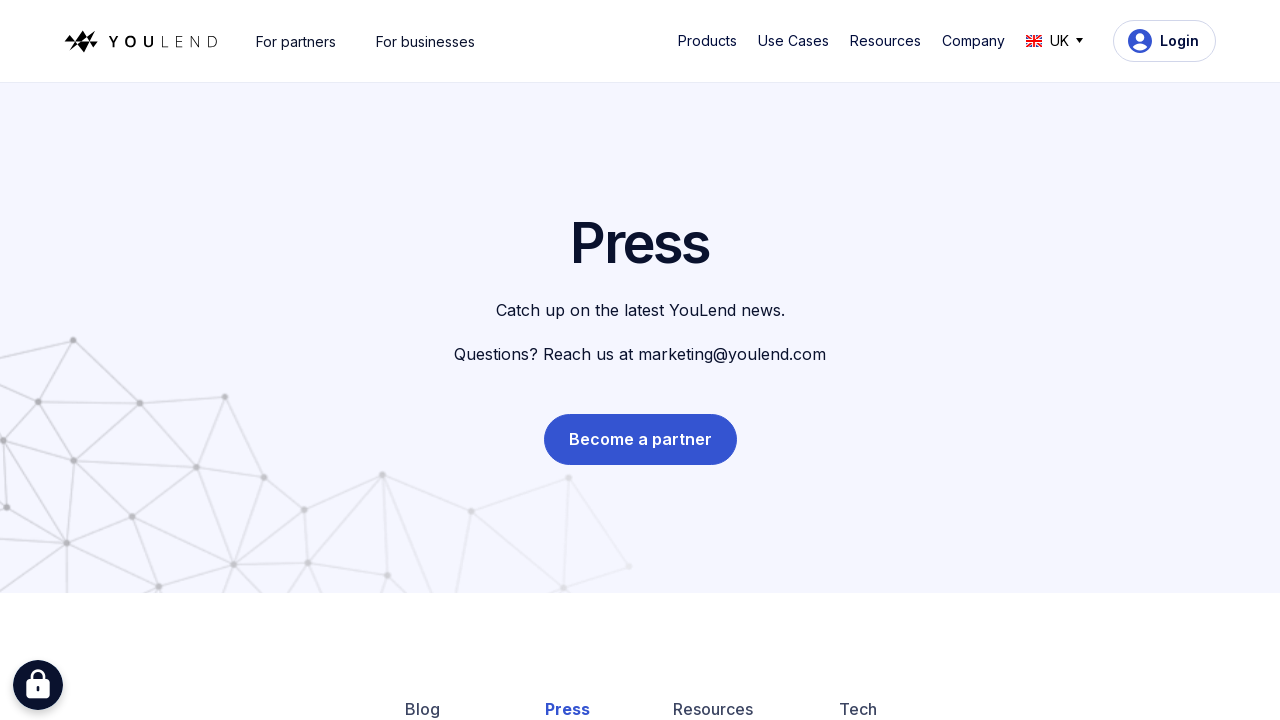

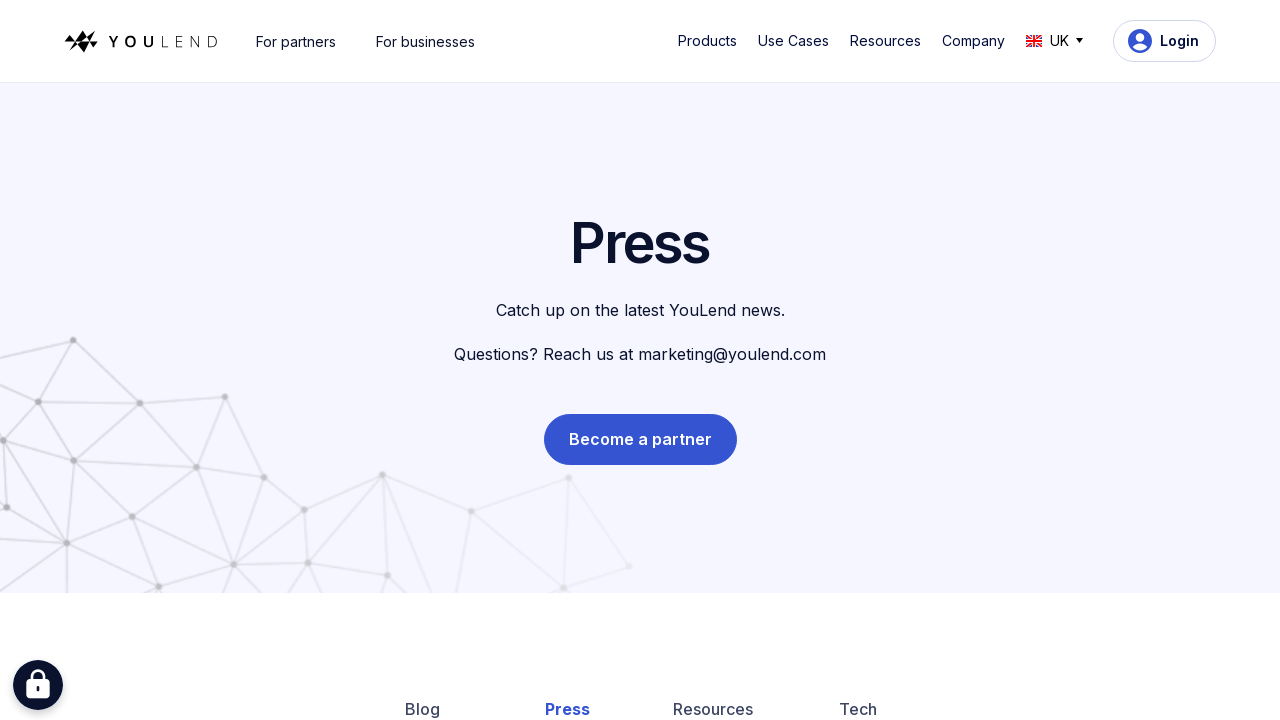